Fills out and submits a registration form on OpenCart demo site using keyboard navigation to move between fields

Starting URL: https://naveenautomationlabs.com/opencart/index.php?route=account/register

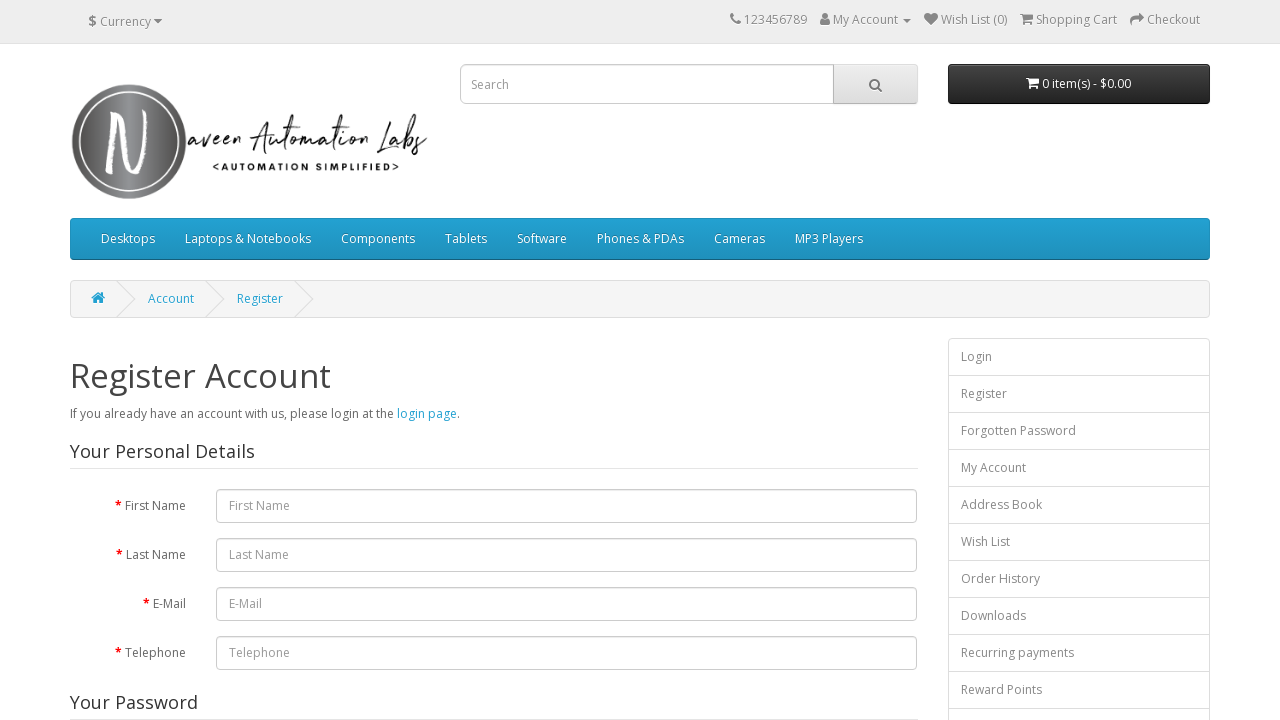

Filled first name field with 'naveen' on #input-firstname
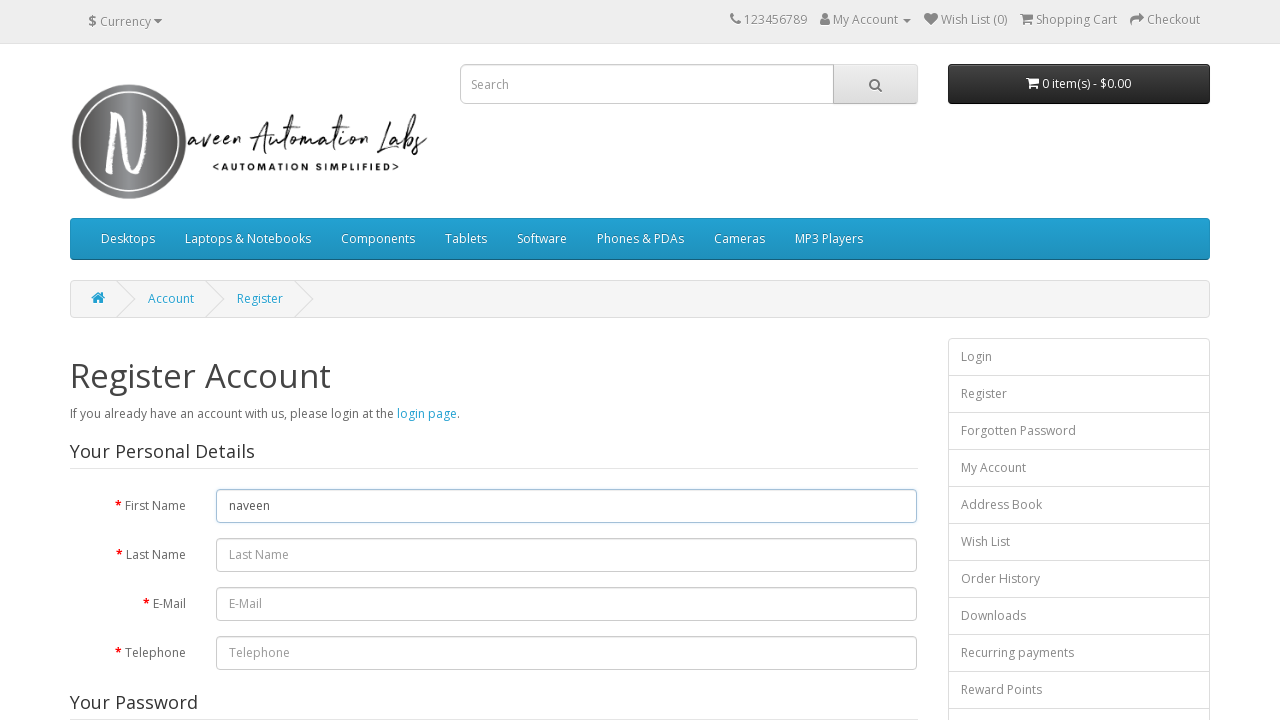

Pressed Tab to navigate to last name field on #input-firstname
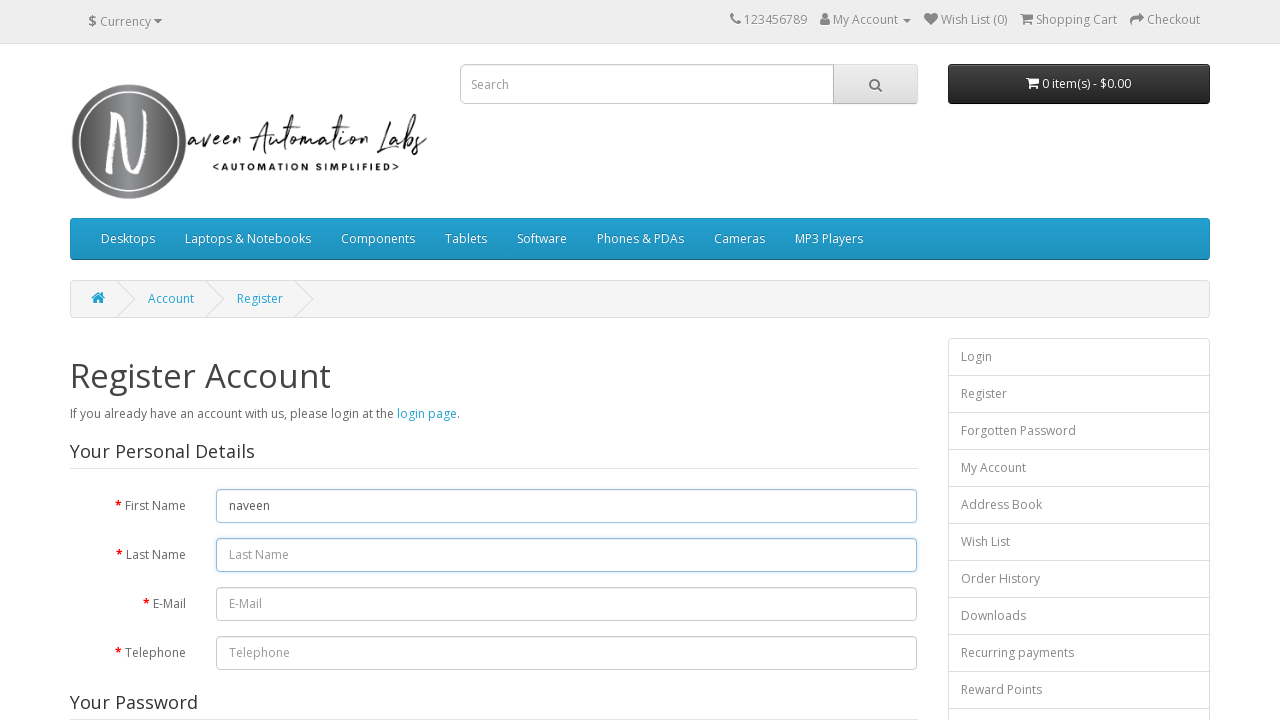

Typed last name 'kumar' on #input-lastname
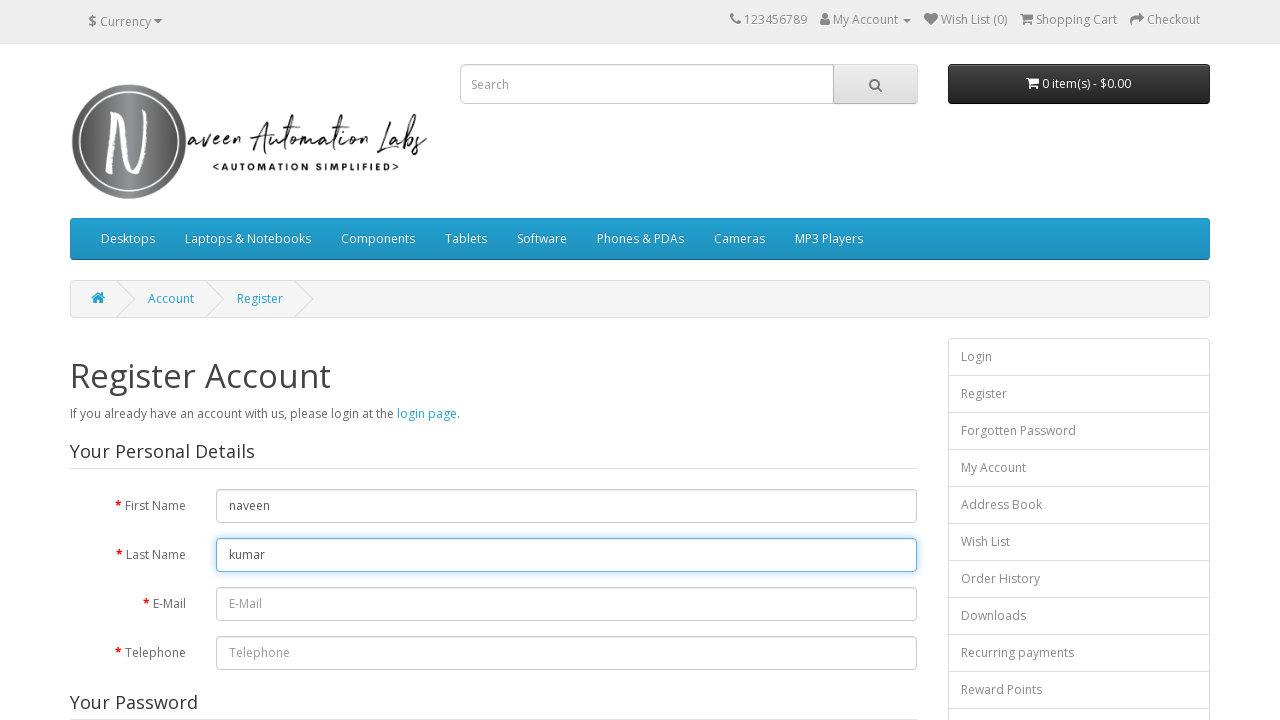

Pressed Tab to navigate to email field on #input-lastname
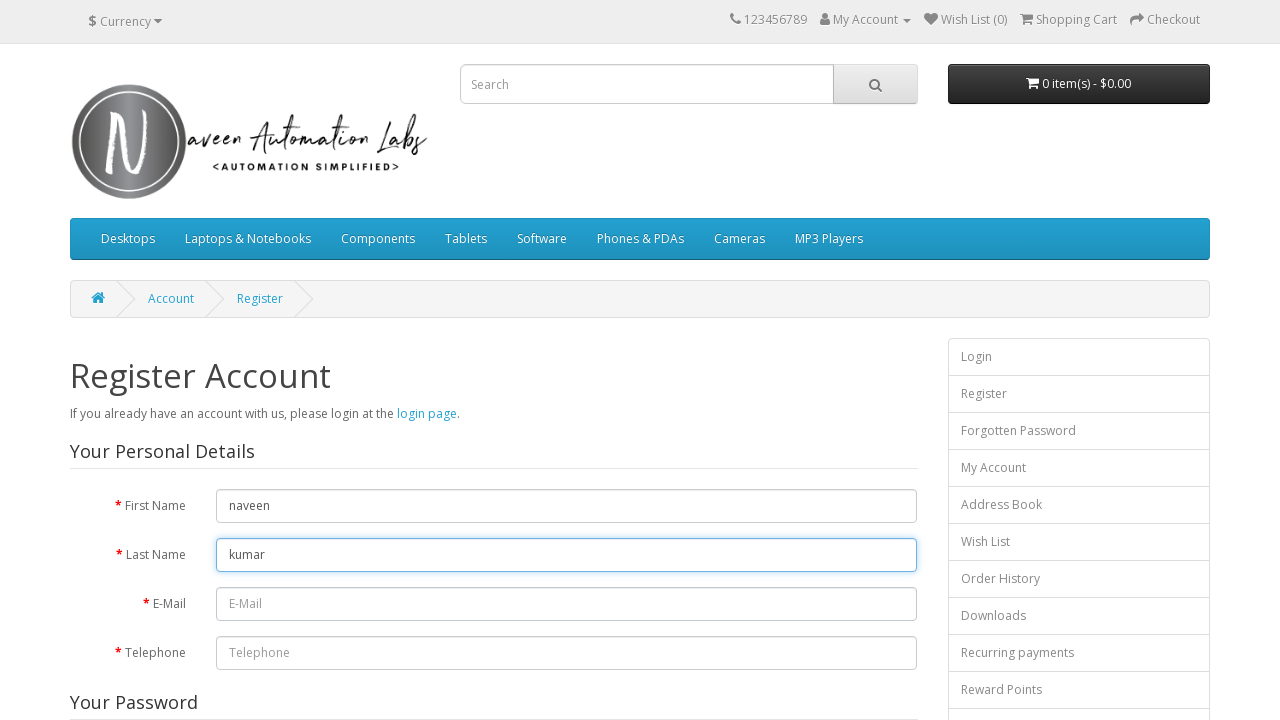

Typed email address 'testuser847@example.com' on #input-email
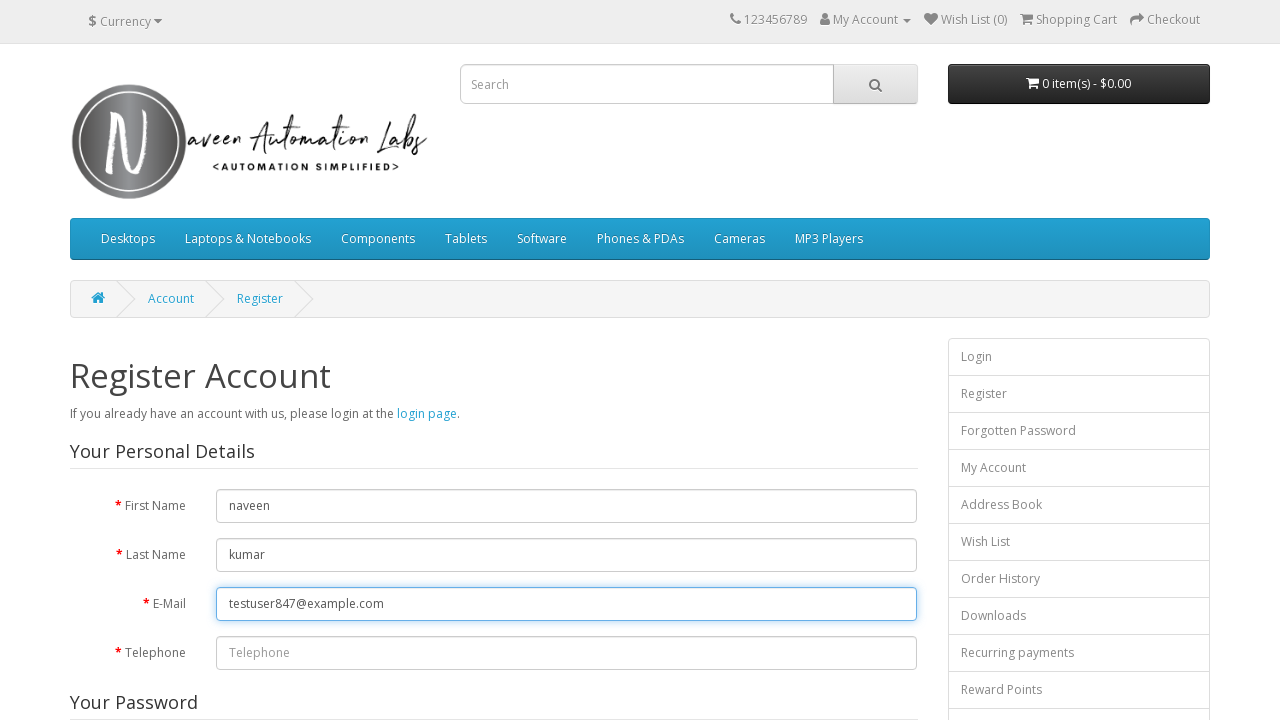

Pressed Tab to navigate to telephone field on #input-email
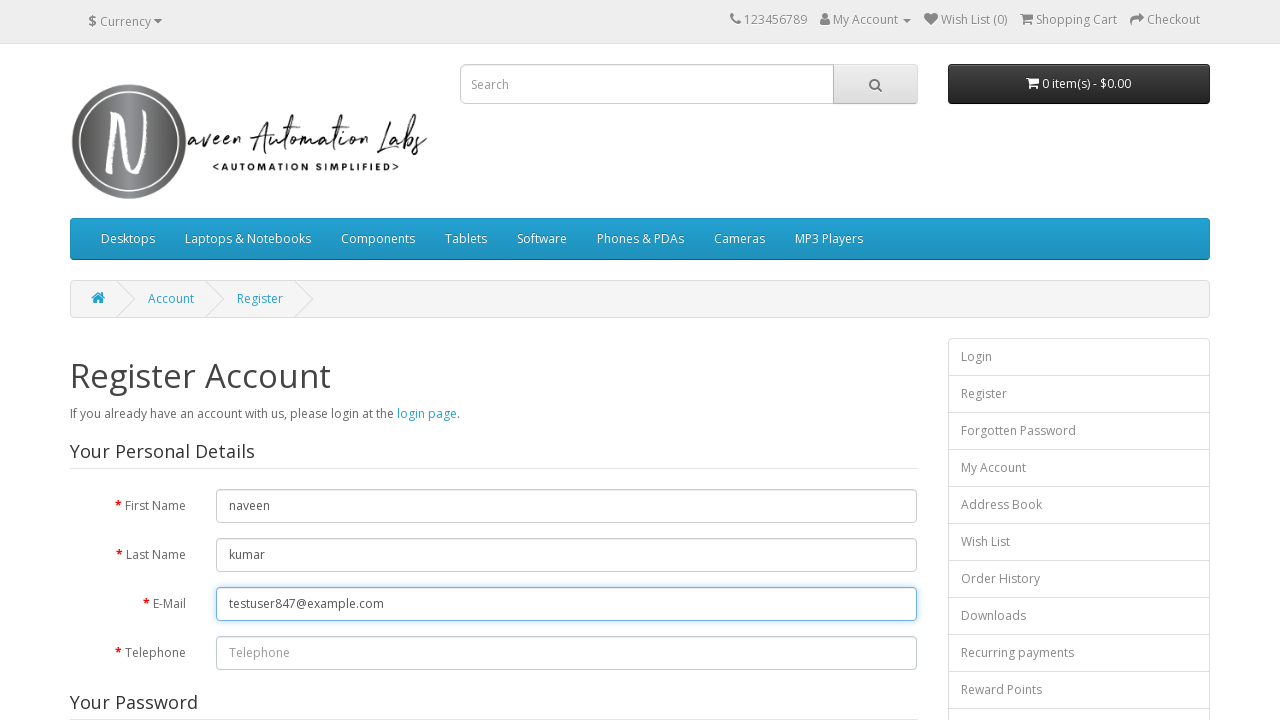

Typed telephone number '9897451904' on #input-telephone
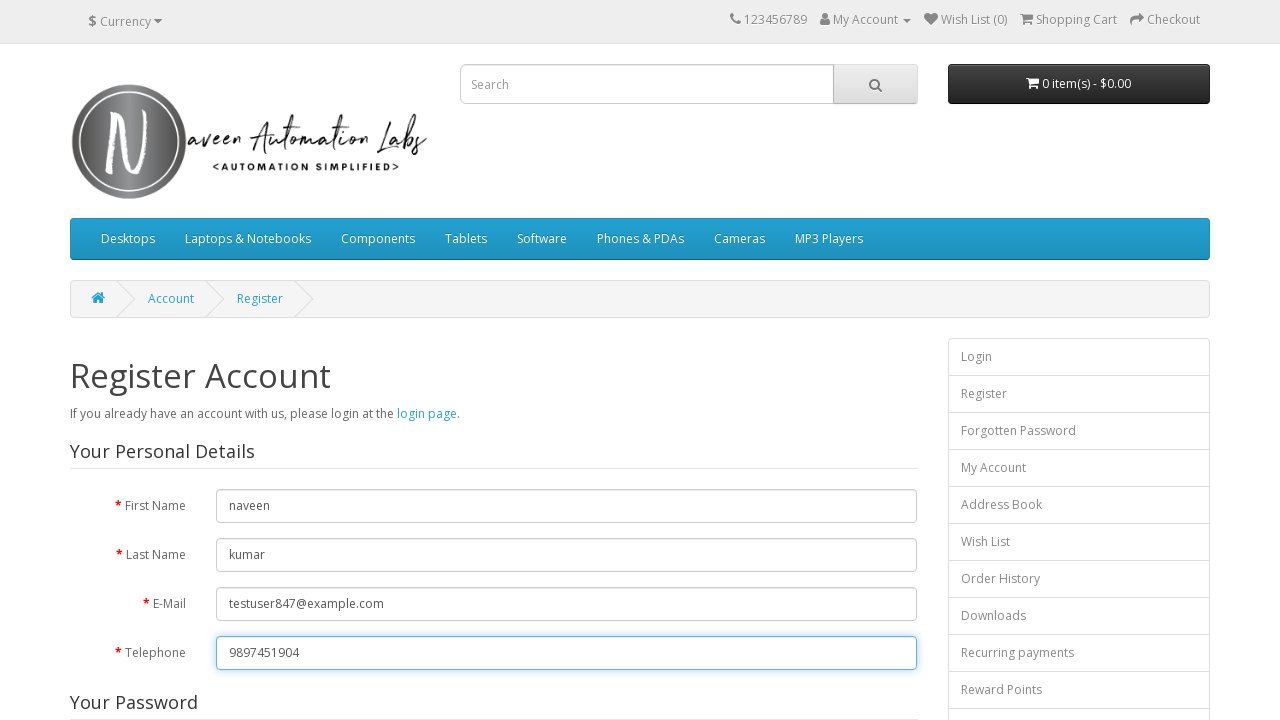

Pressed Tab to navigate to password field on #input-telephone
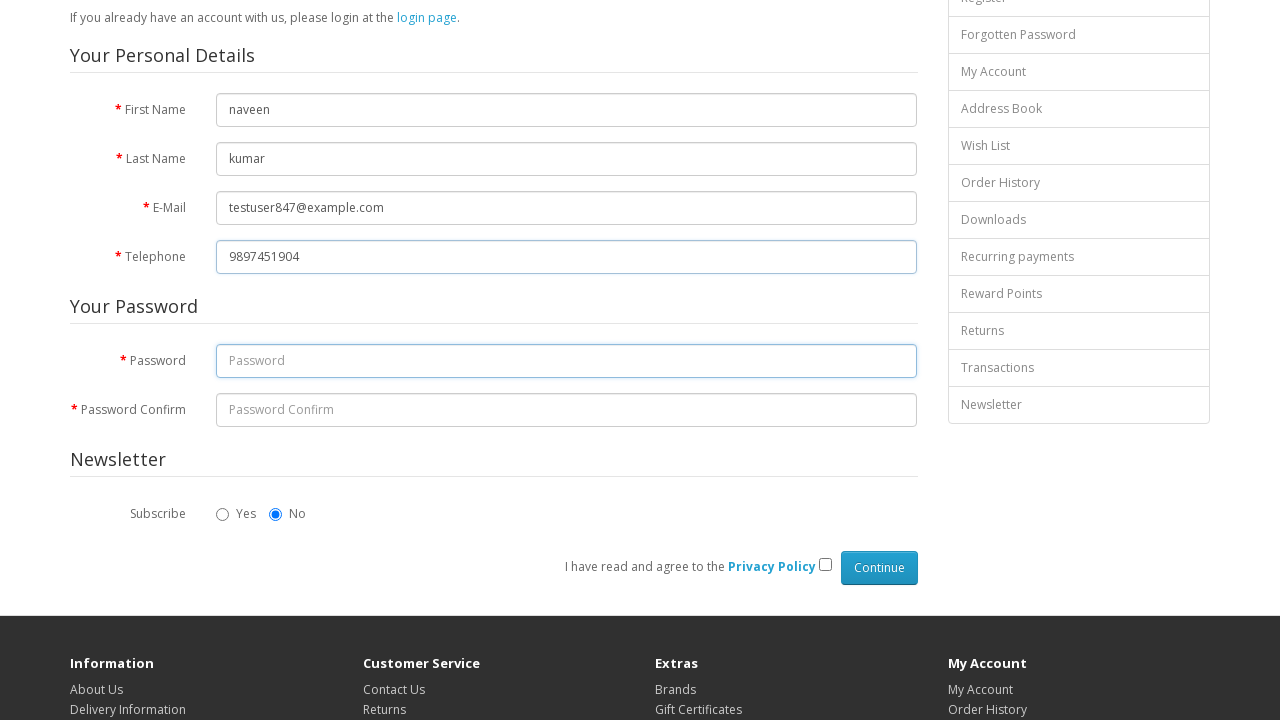

Typed password 'naveen@123' on #input-password
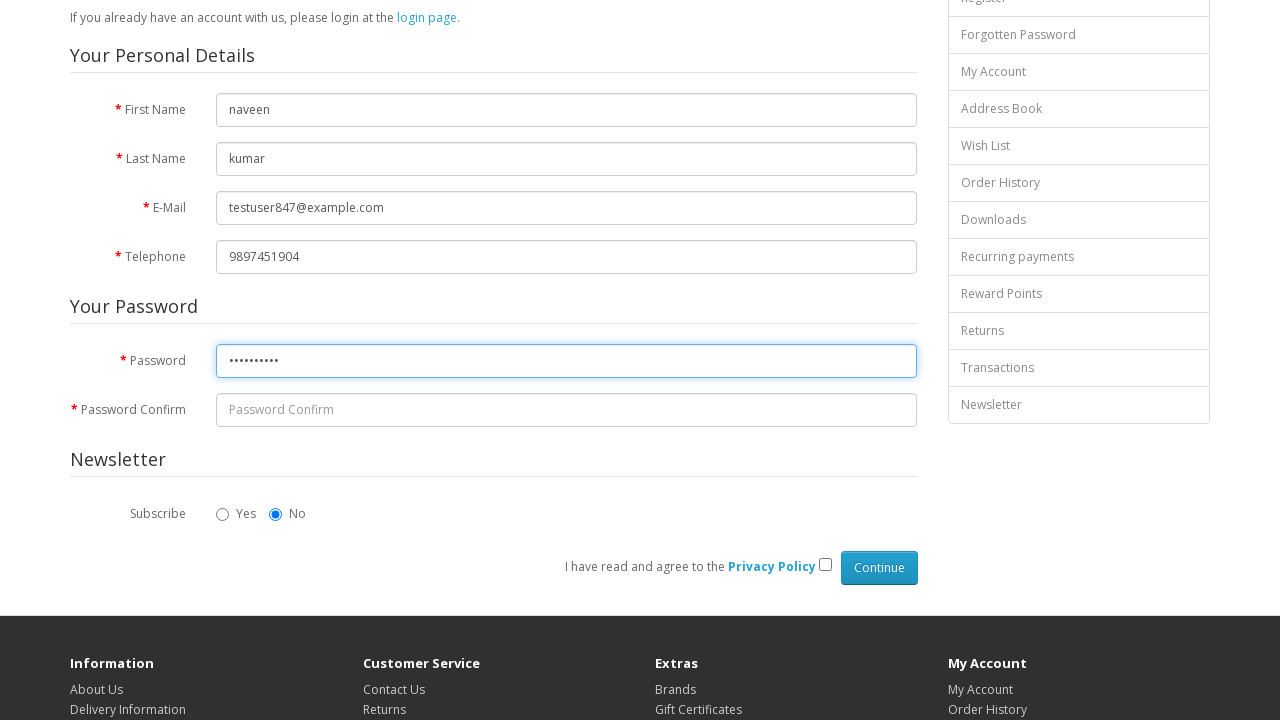

Pressed Tab to navigate to password confirm field on #input-password
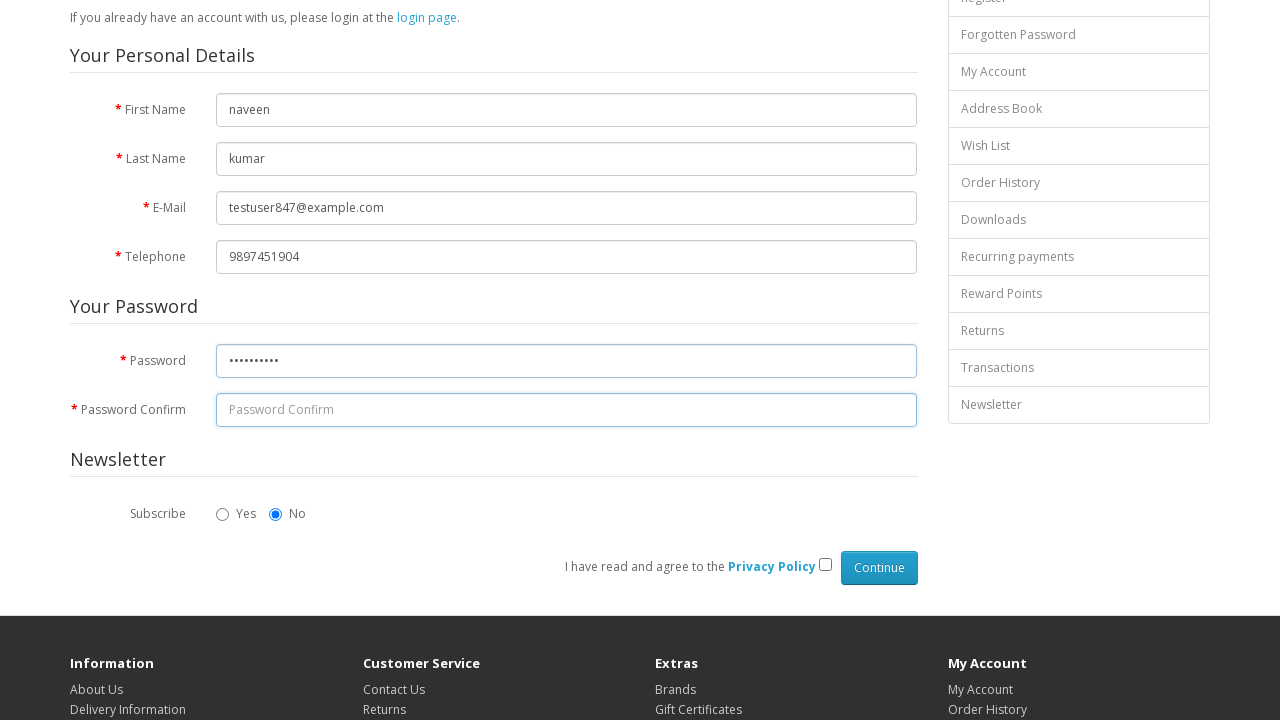

Typed password confirmation 'naveen@123' on #input-confirm
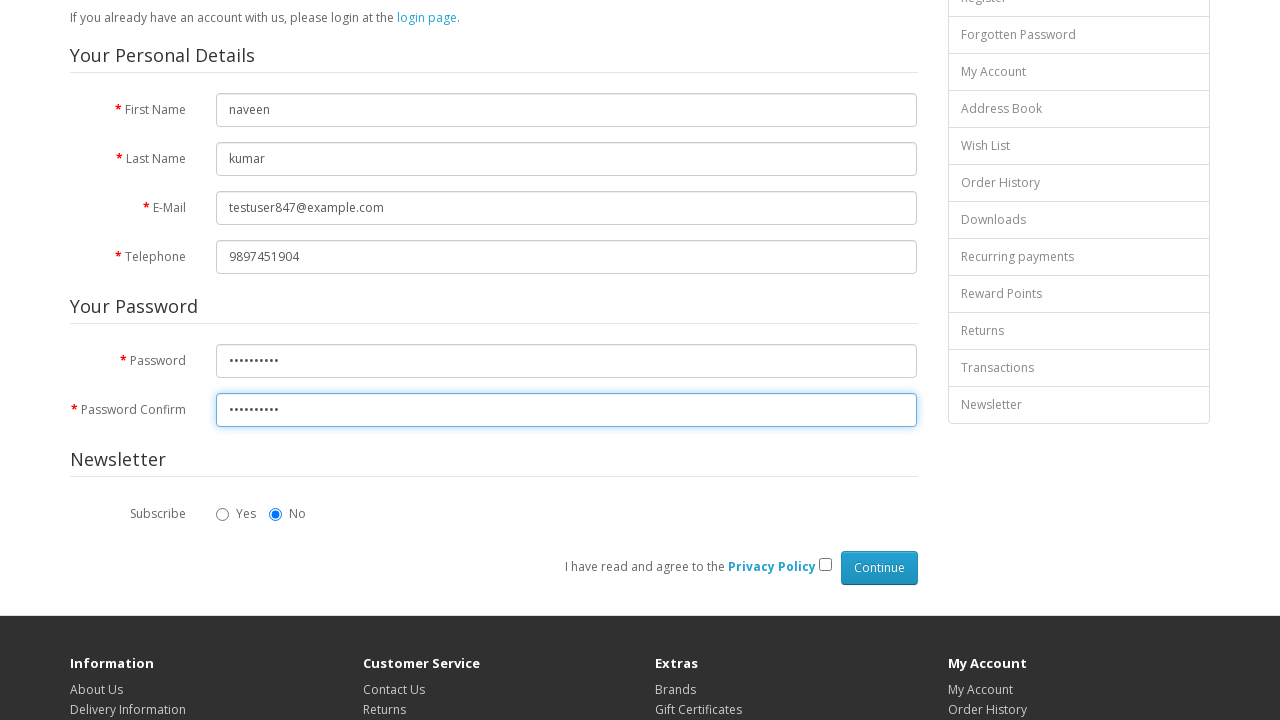

Pressed Tab to skip newsletter radio buttons on #input-confirm
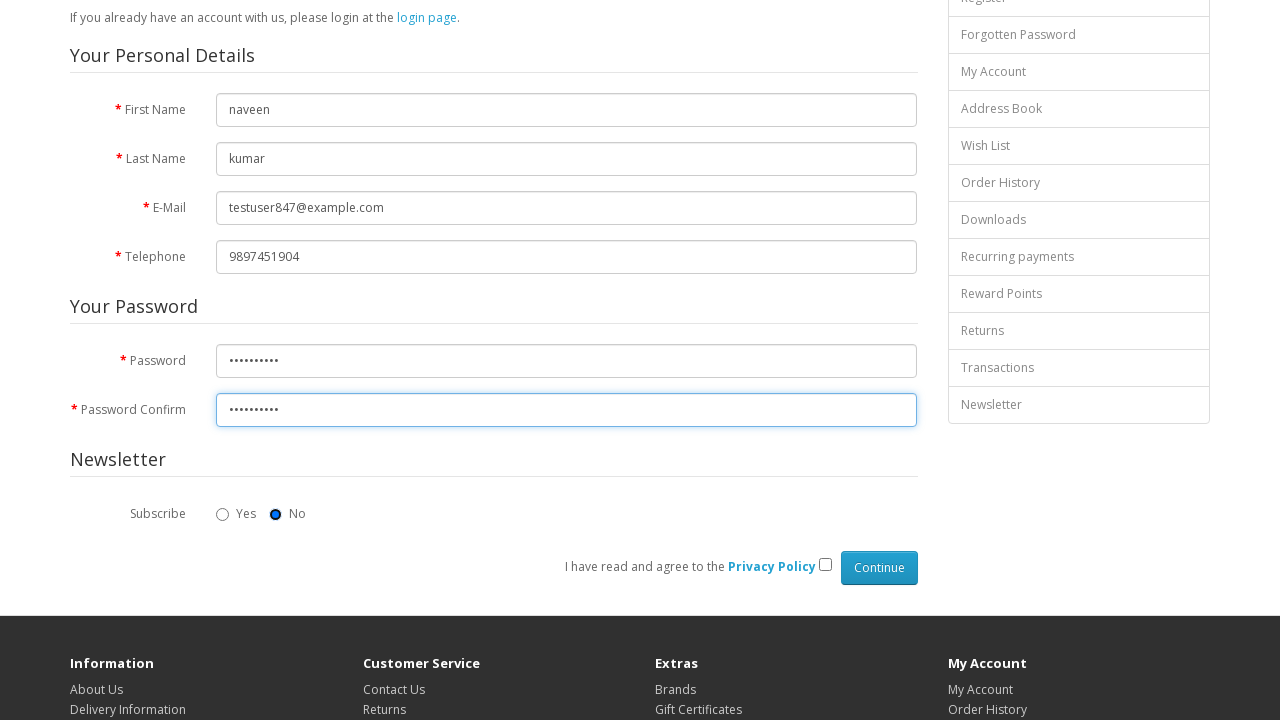

Pressed Tab to navigate through form elements on body
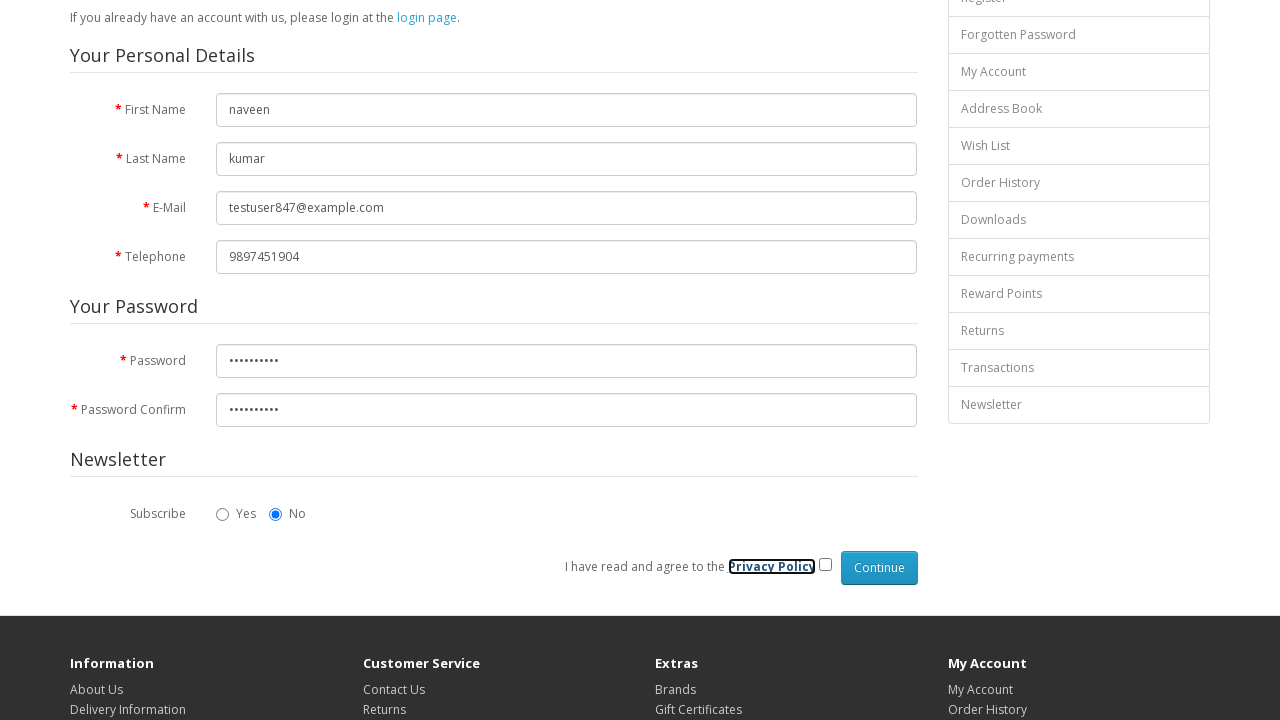

Pressed Tab to navigate through form elements on body
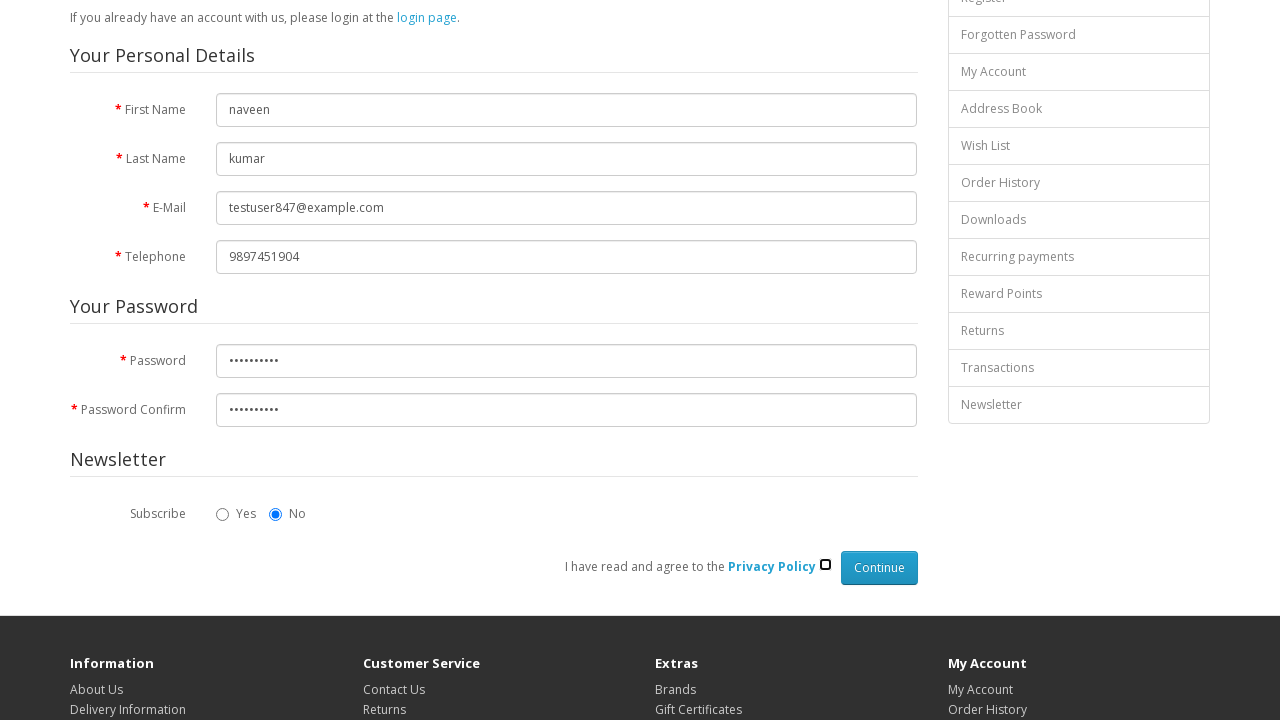

Pressed Space to check the privacy policy agreement checkbox on body
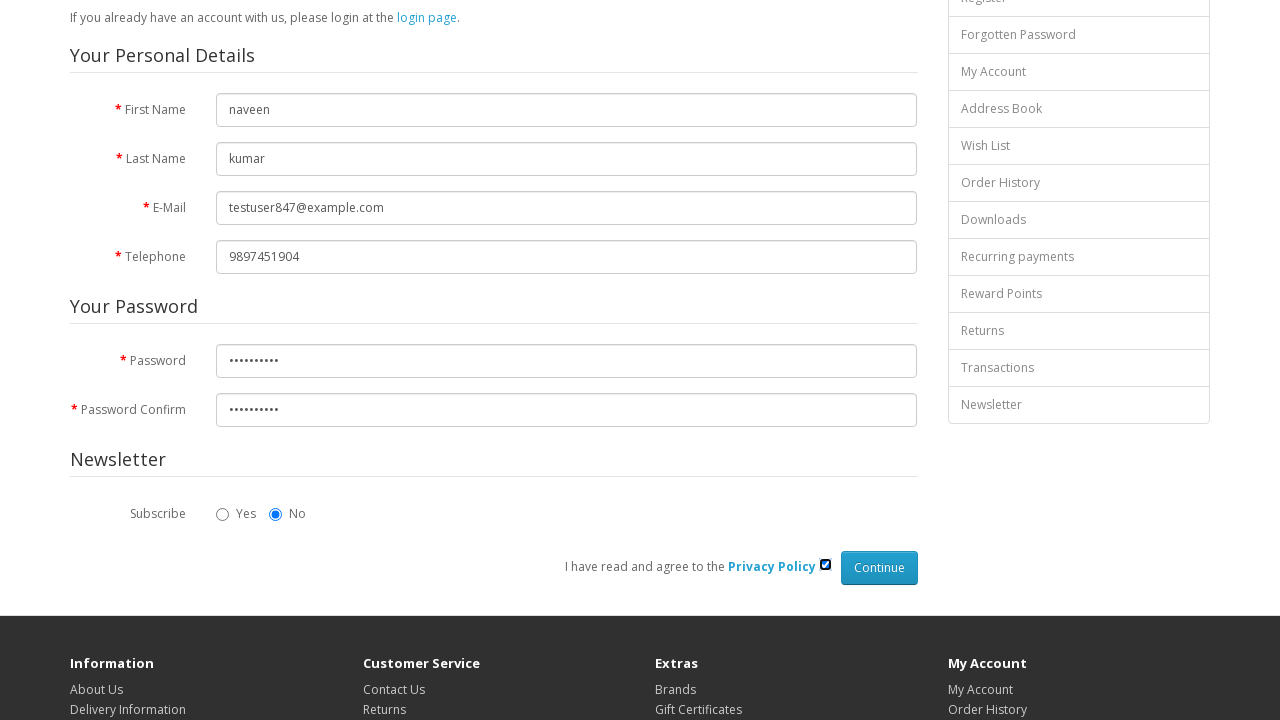

Pressed Tab to navigate to continue button on body
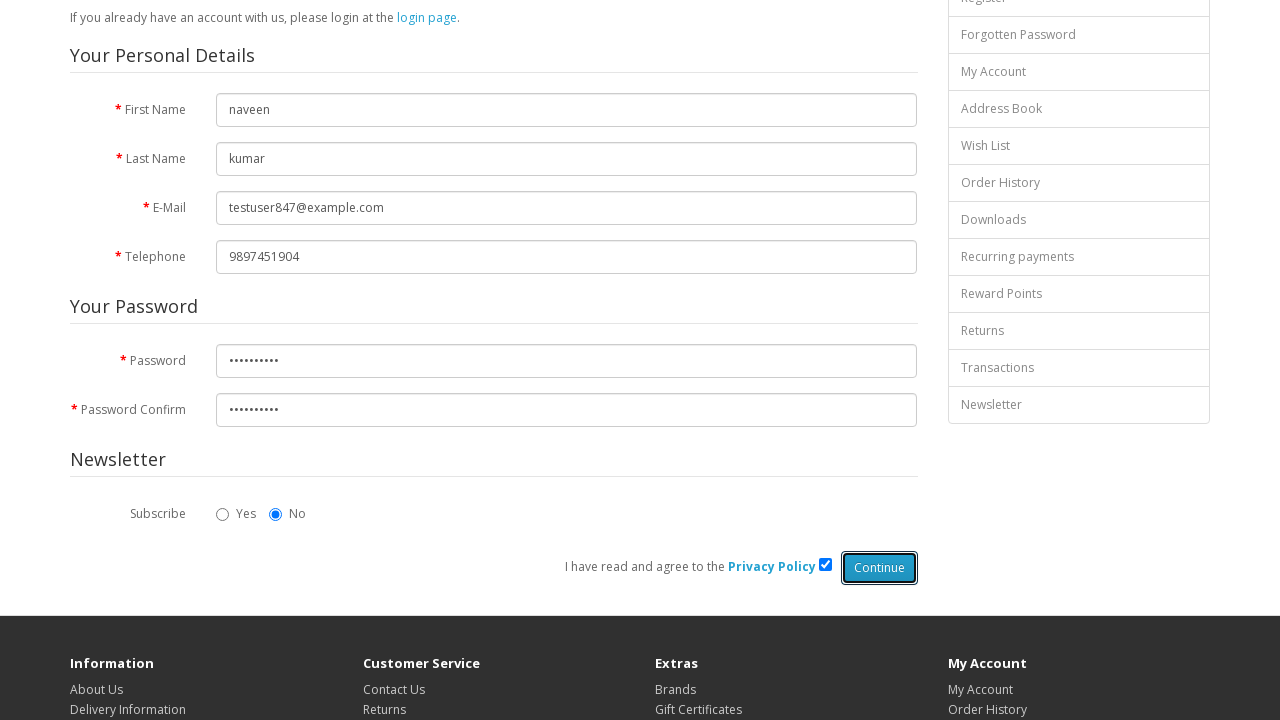

Pressed Enter to submit the registration form on body
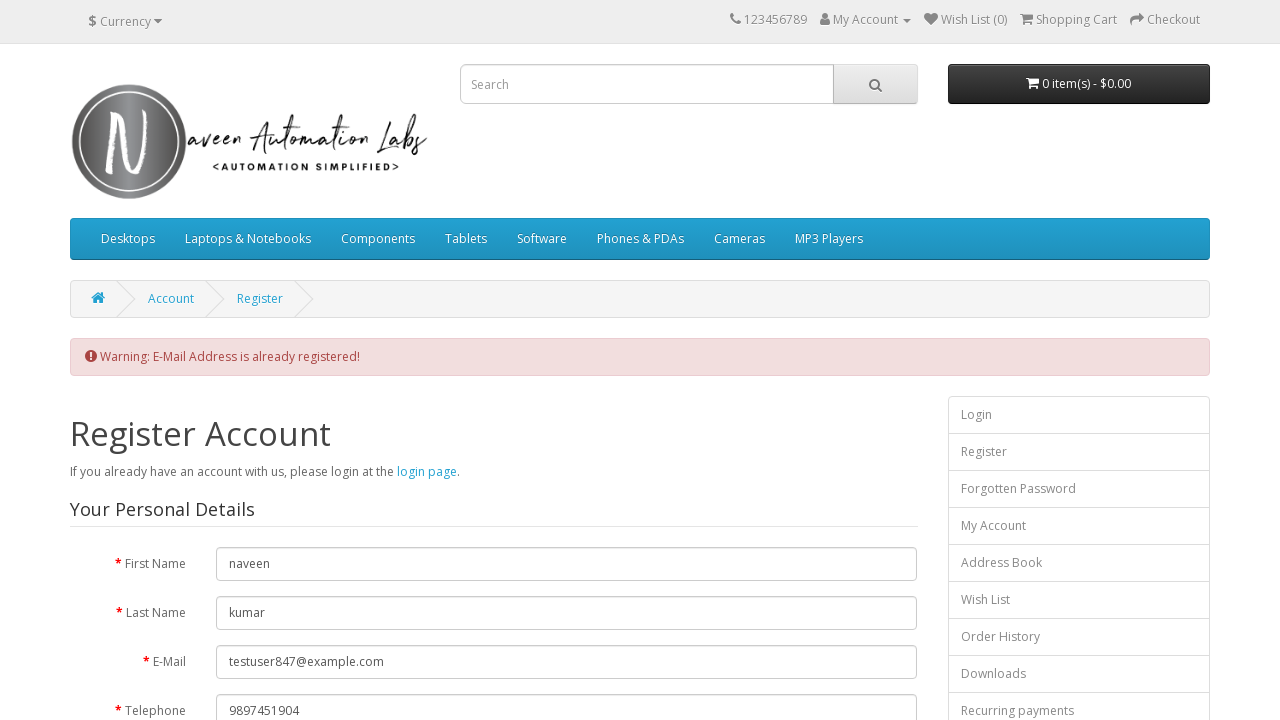

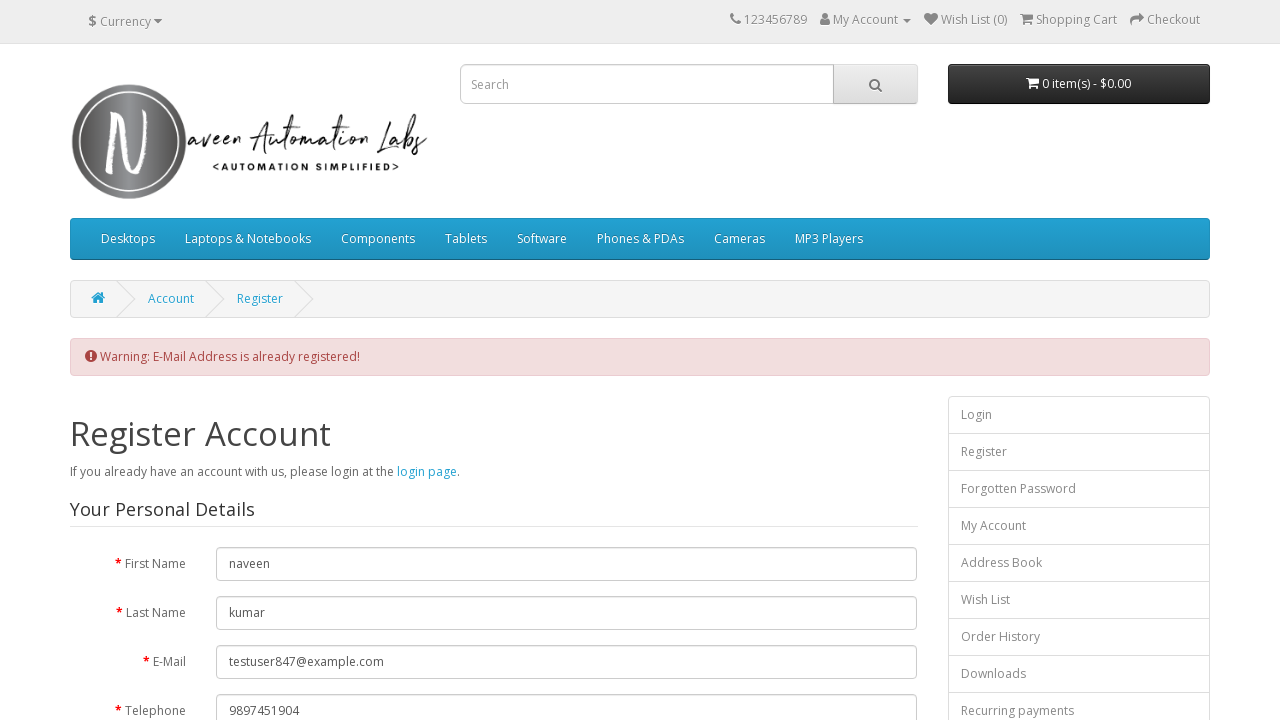